Navigates to example.com and performs a double-click action on a link element within a paragraph

Starting URL: https://example.com

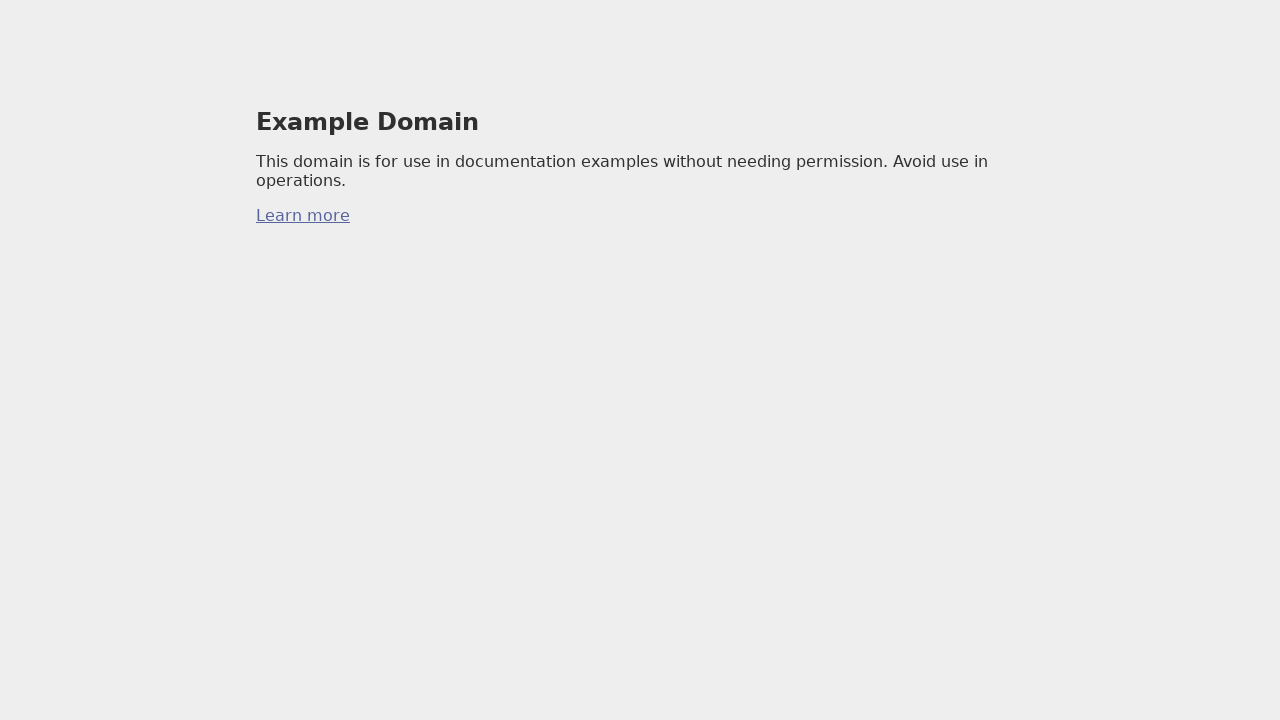

Navigated to https://example.com
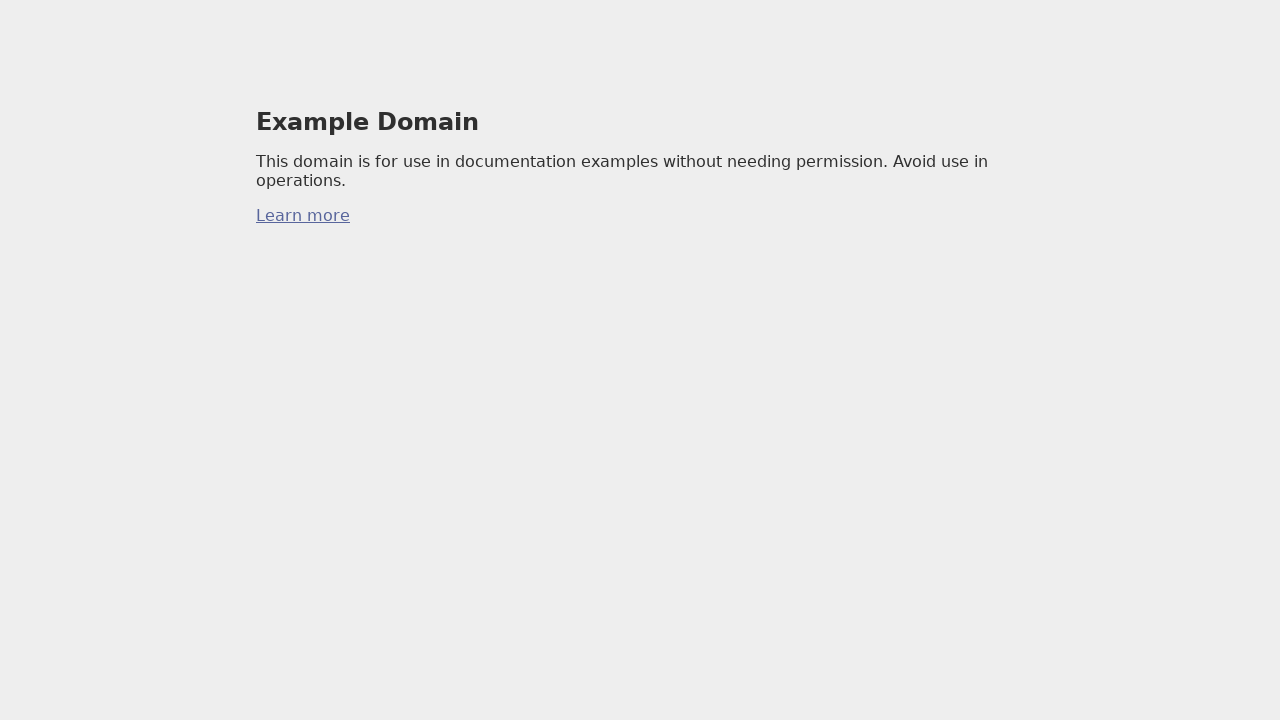

Located link element within paragraph
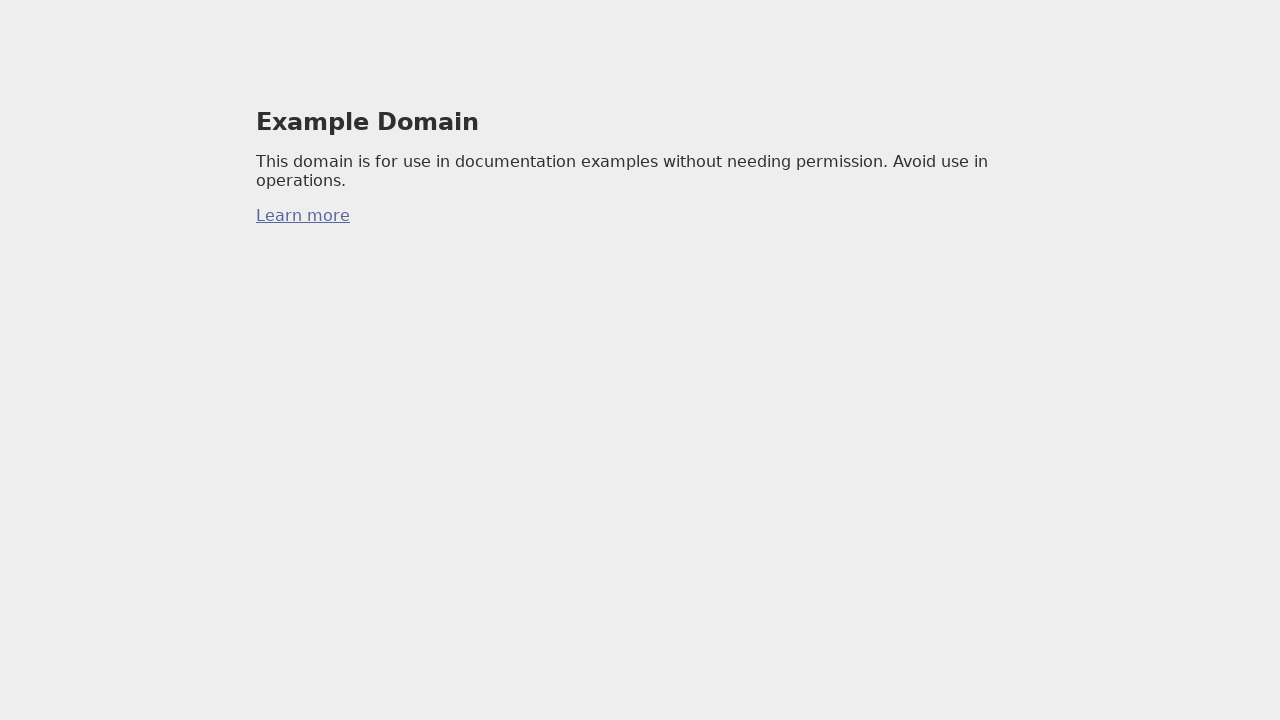

Performed double-click action on link element at (303, 216) on p a >> nth=0
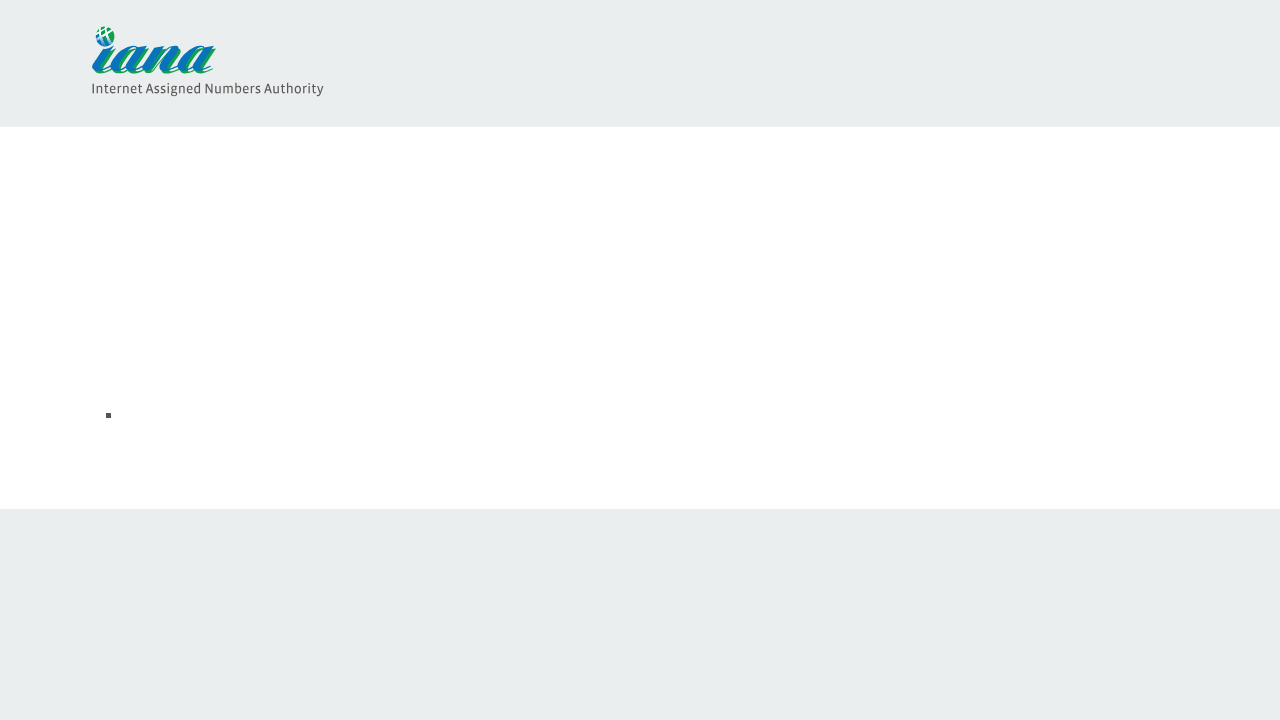

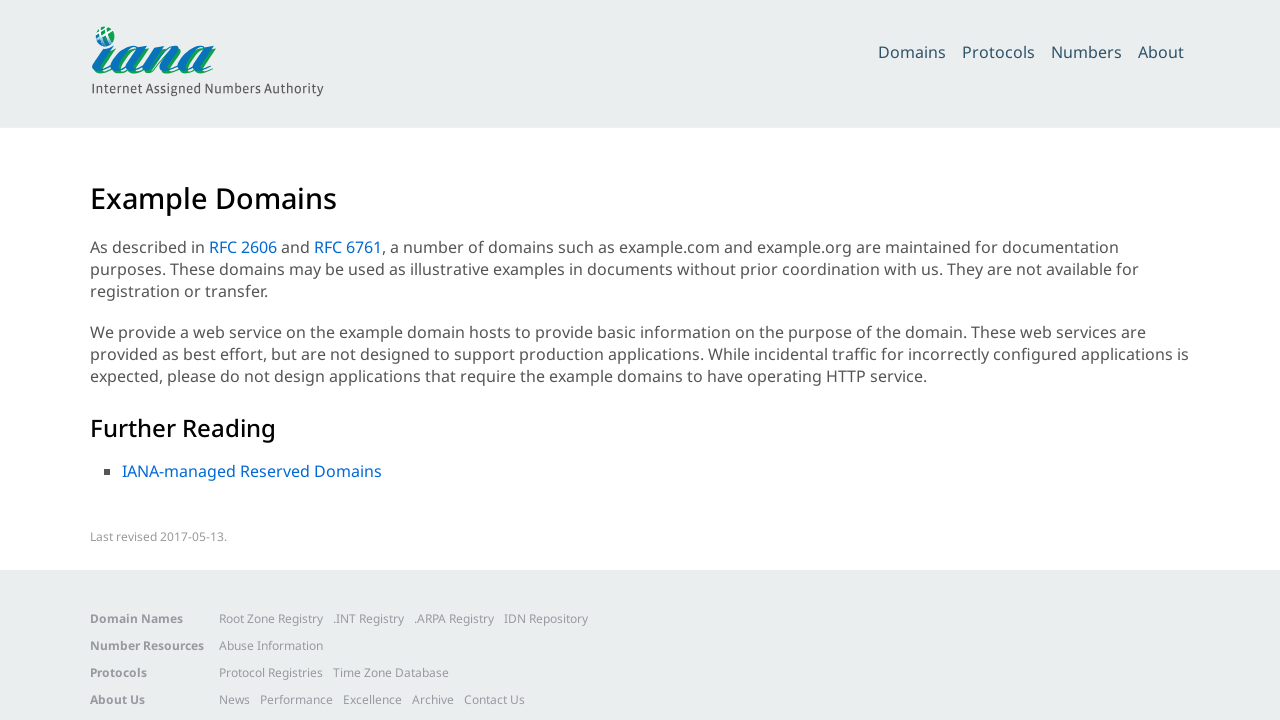